Tests dropdown selection functionality by selecting different country values from a dropdown menu on a trial signup form, first selecting "Canada" and then "India".

Starting URL: https://www.orangehrm.com/en/try-it-free

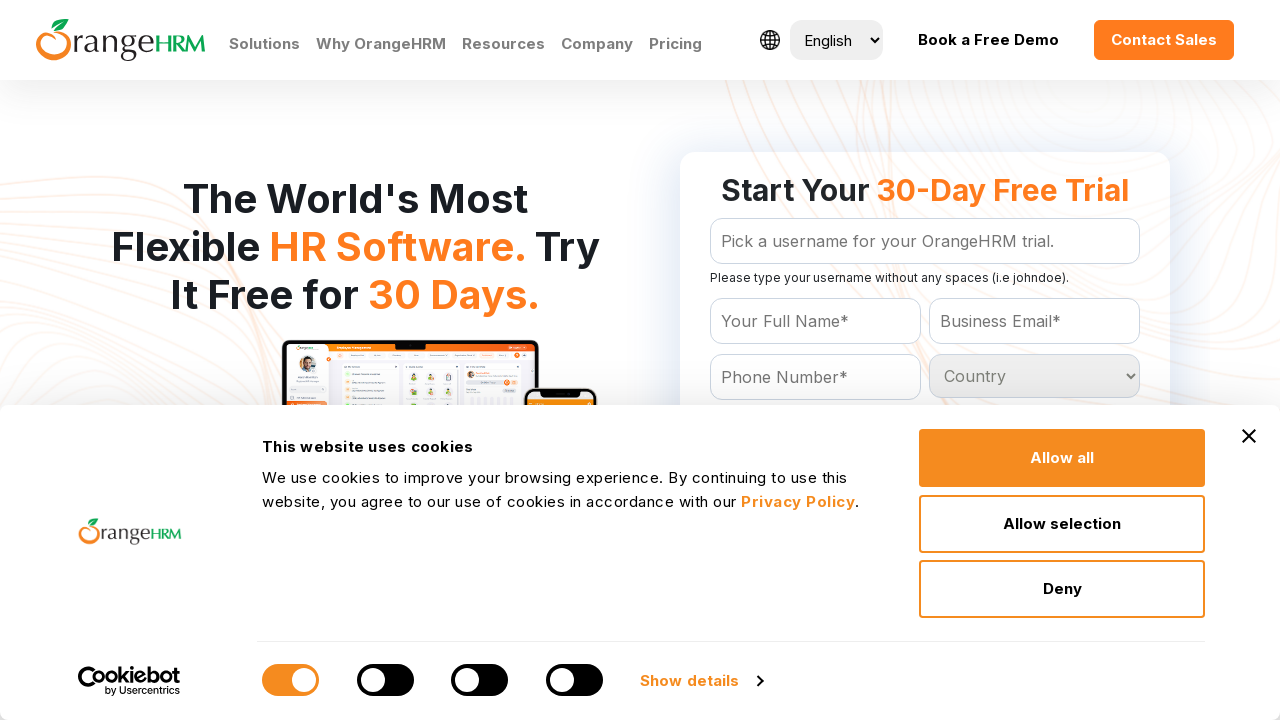

Country dropdown selector loaded
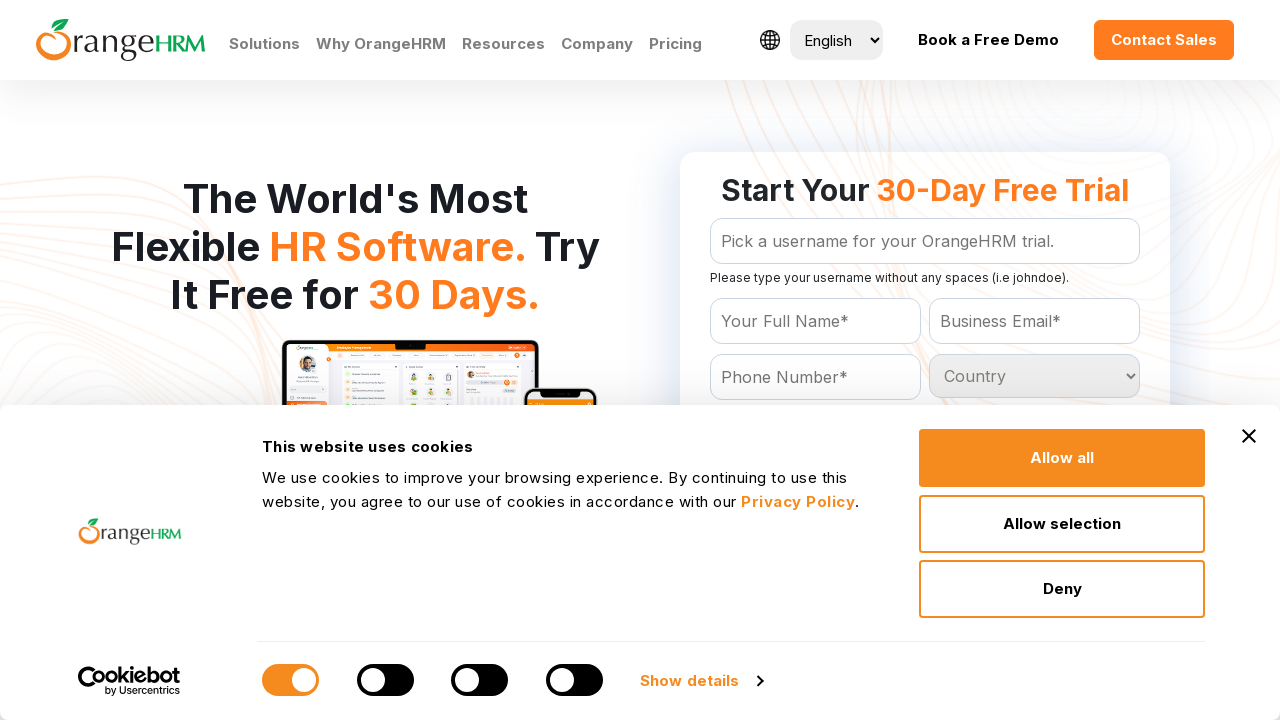

Selected 'Canada' from country dropdown on #Form_getForm_Country
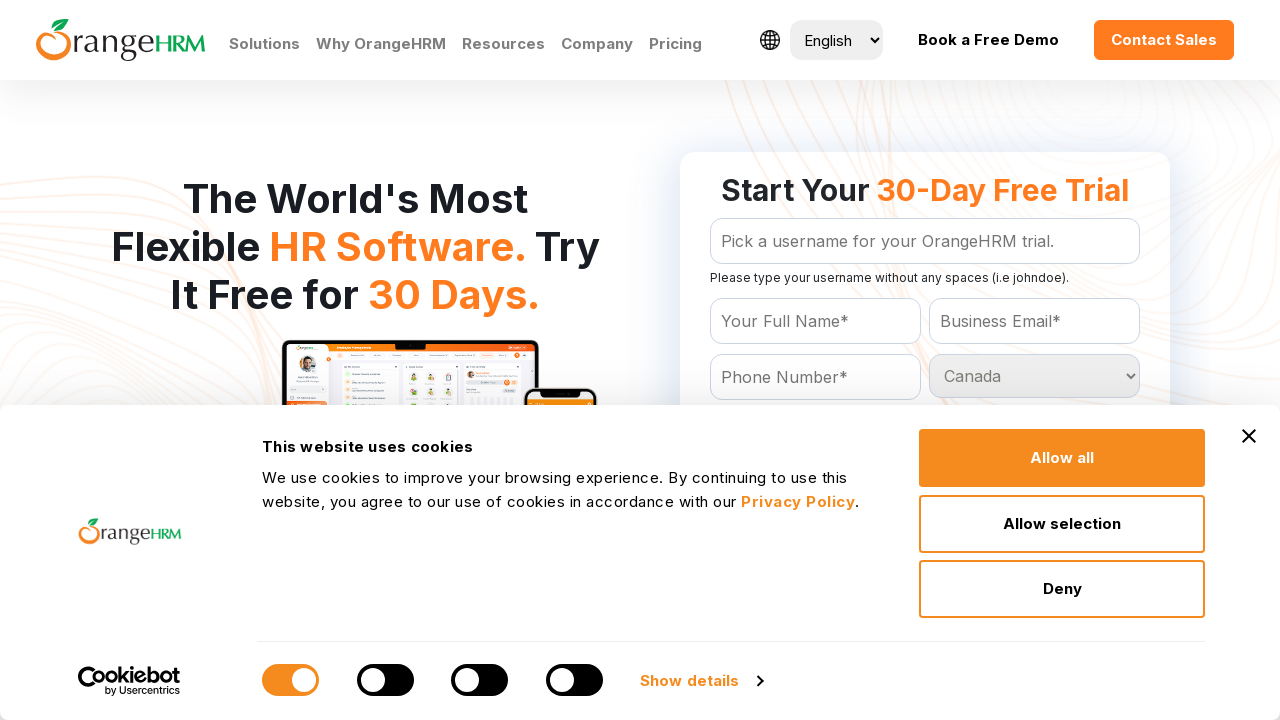

Waited 1 second for selection to register
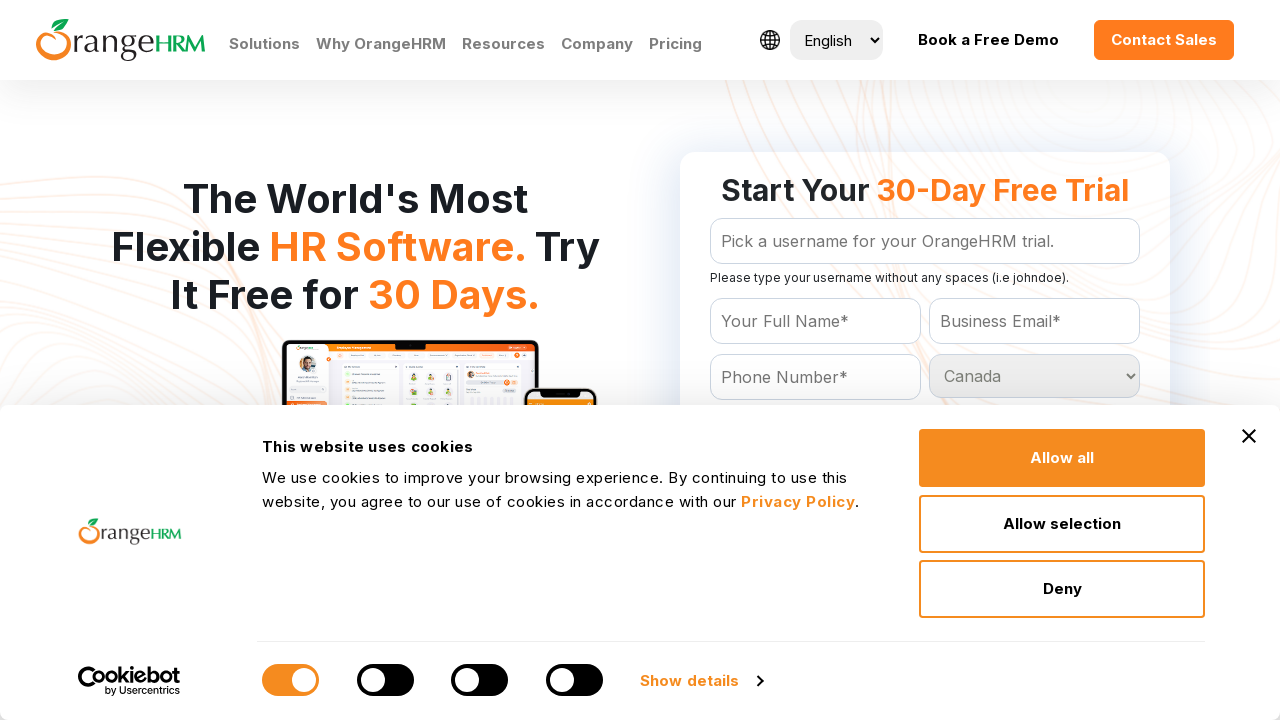

Selected 'India' from country dropdown on #Form_getForm_Country
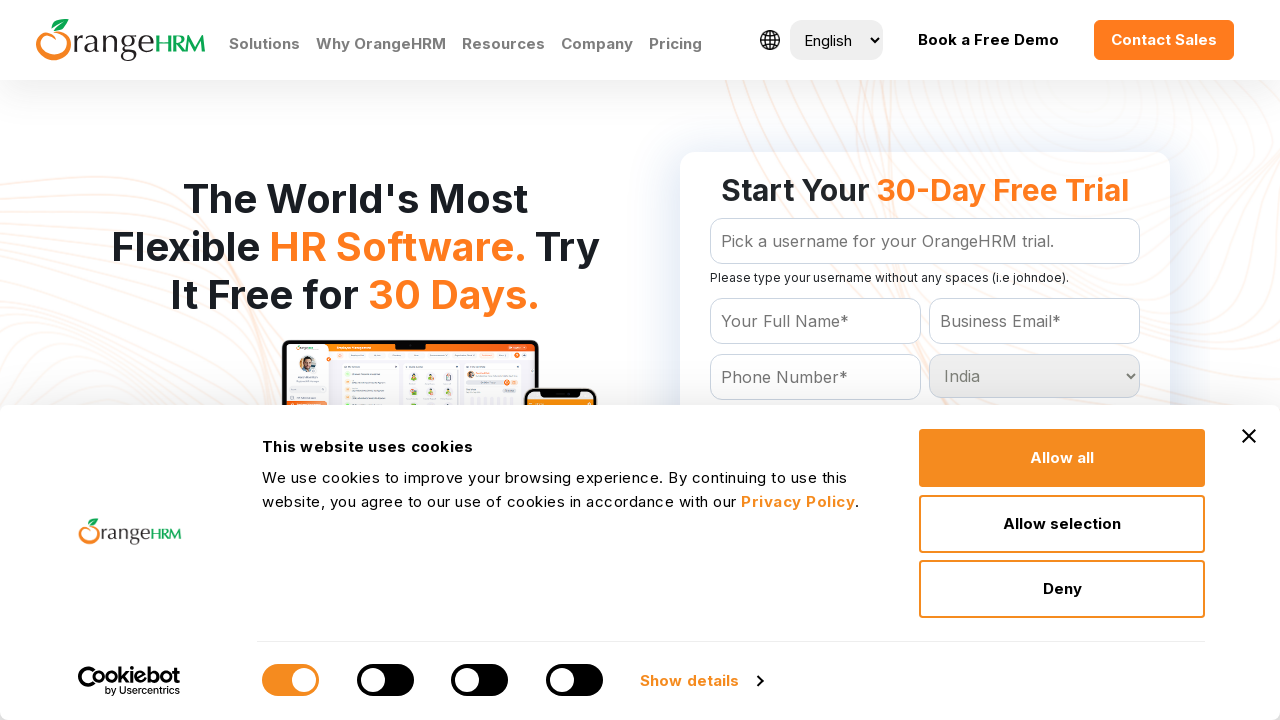

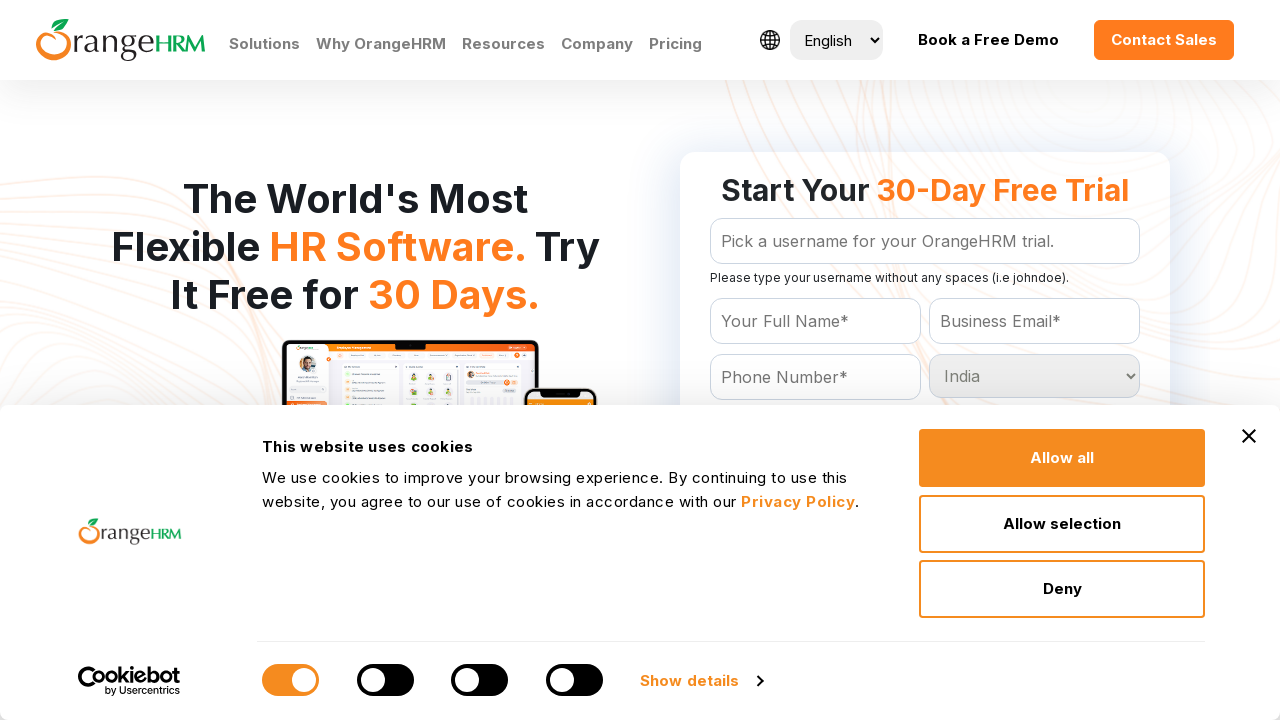